Tests prompt alert by clicking the prompt button, entering a name in the dialog, and verifying the entered text appears on the page

Starting URL: https://demoqa.com/alerts

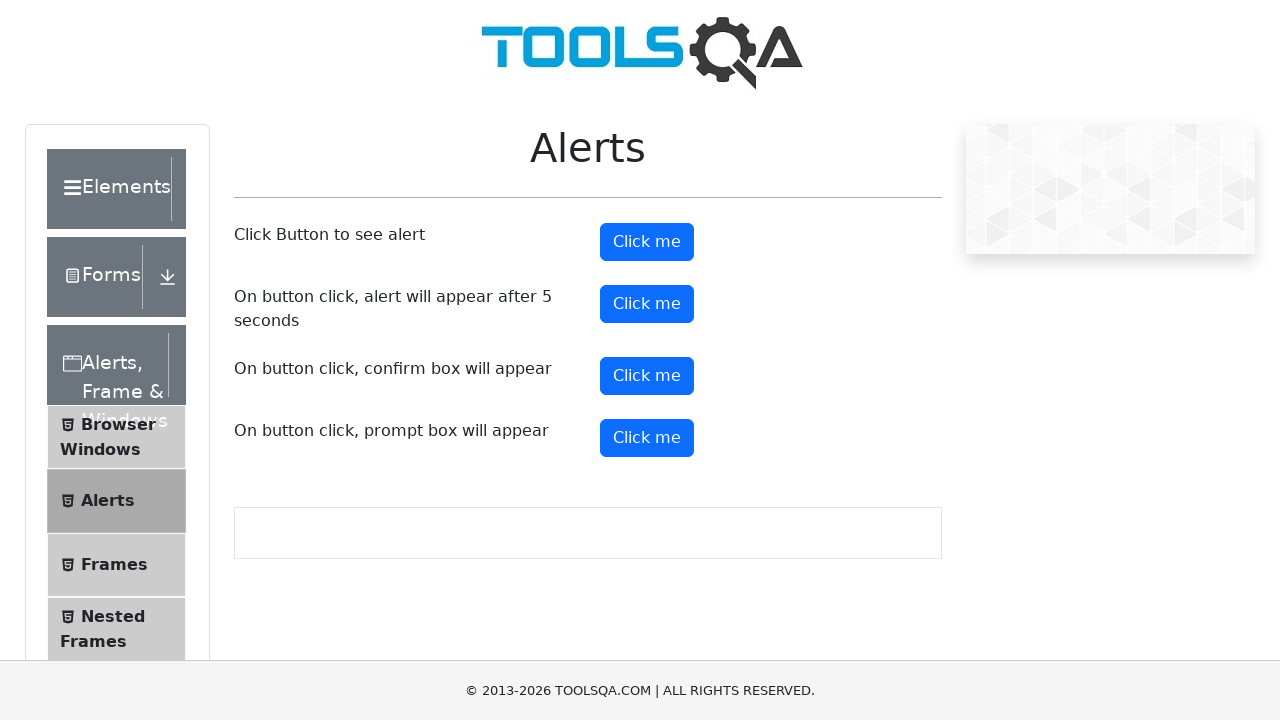

Set up dialog handler to accept prompt with name 'MariaSanchez'
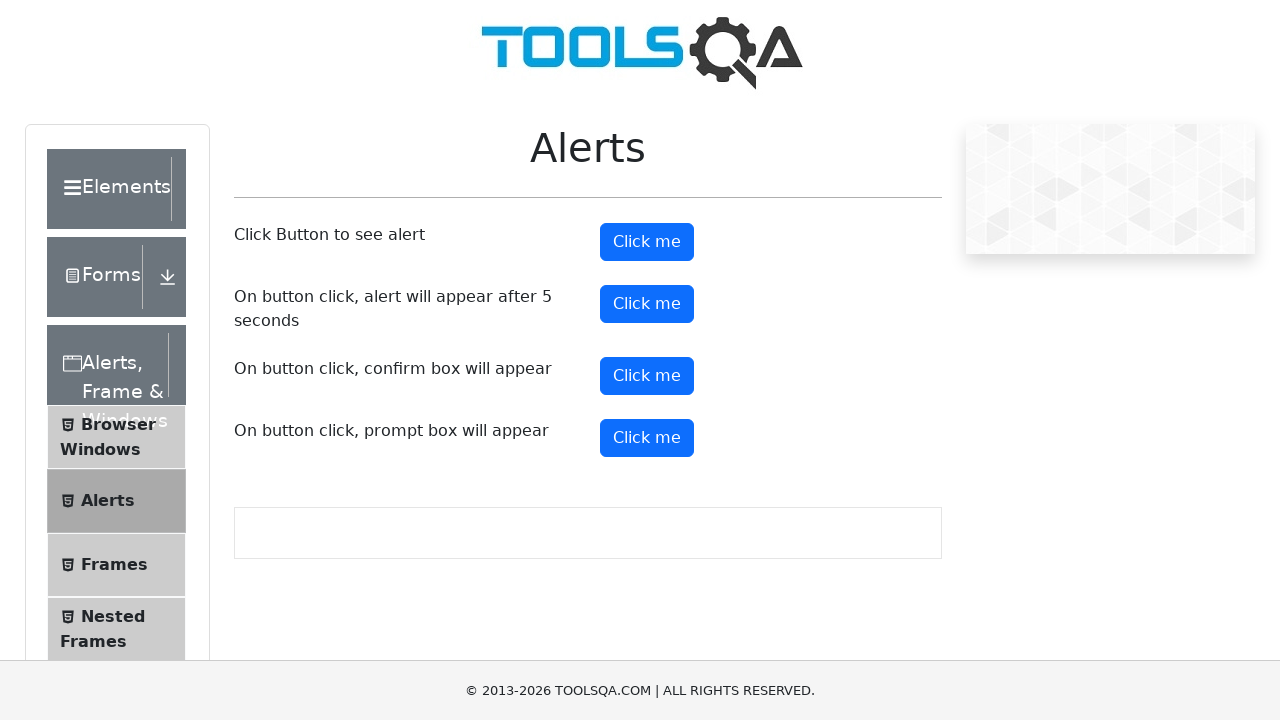

Clicked the prompt button at (647, 438) on button#promtButton
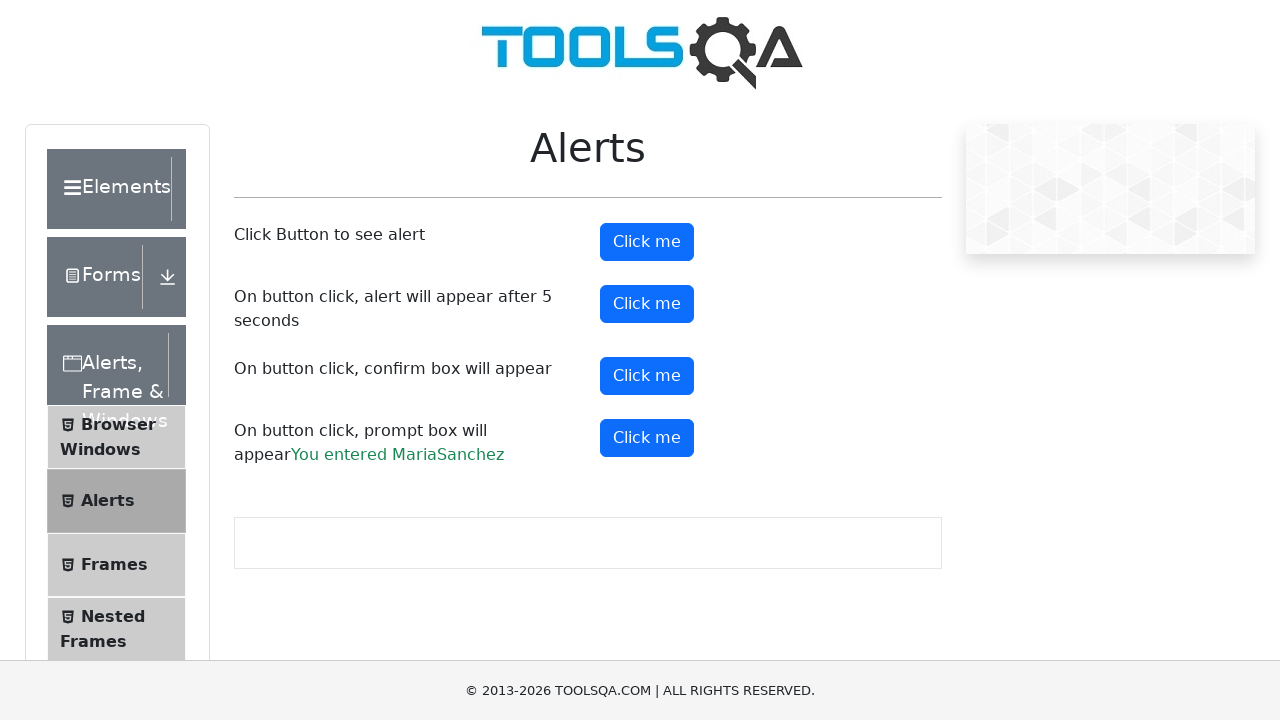

Prompt result text appeared on page after entering name
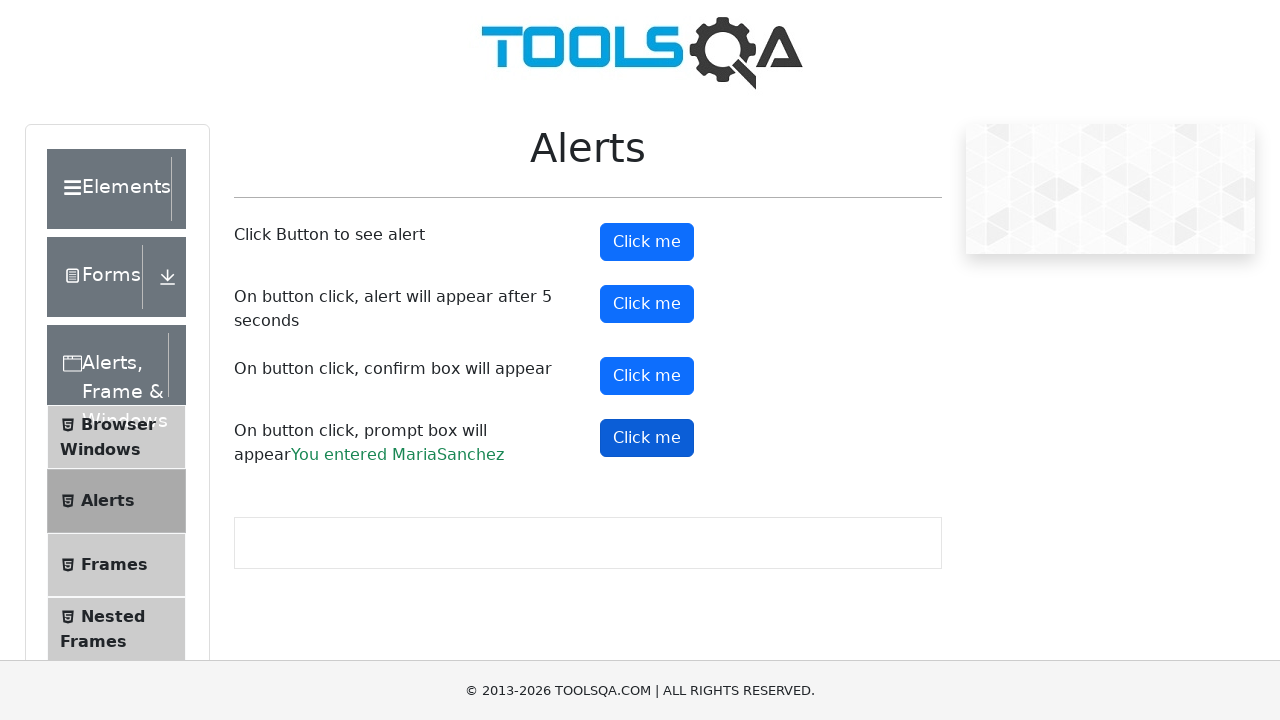

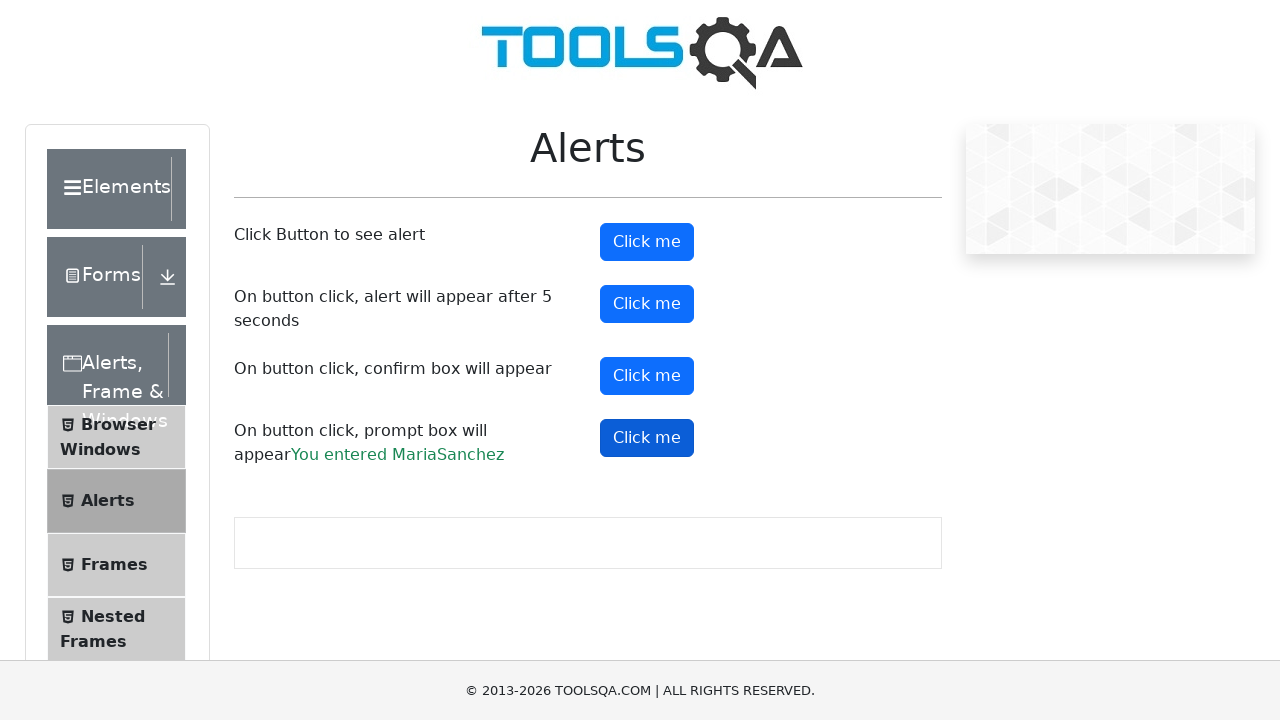